Verifies that the product list is displayed on the home page

Starting URL: https://www.demoblaze.com/

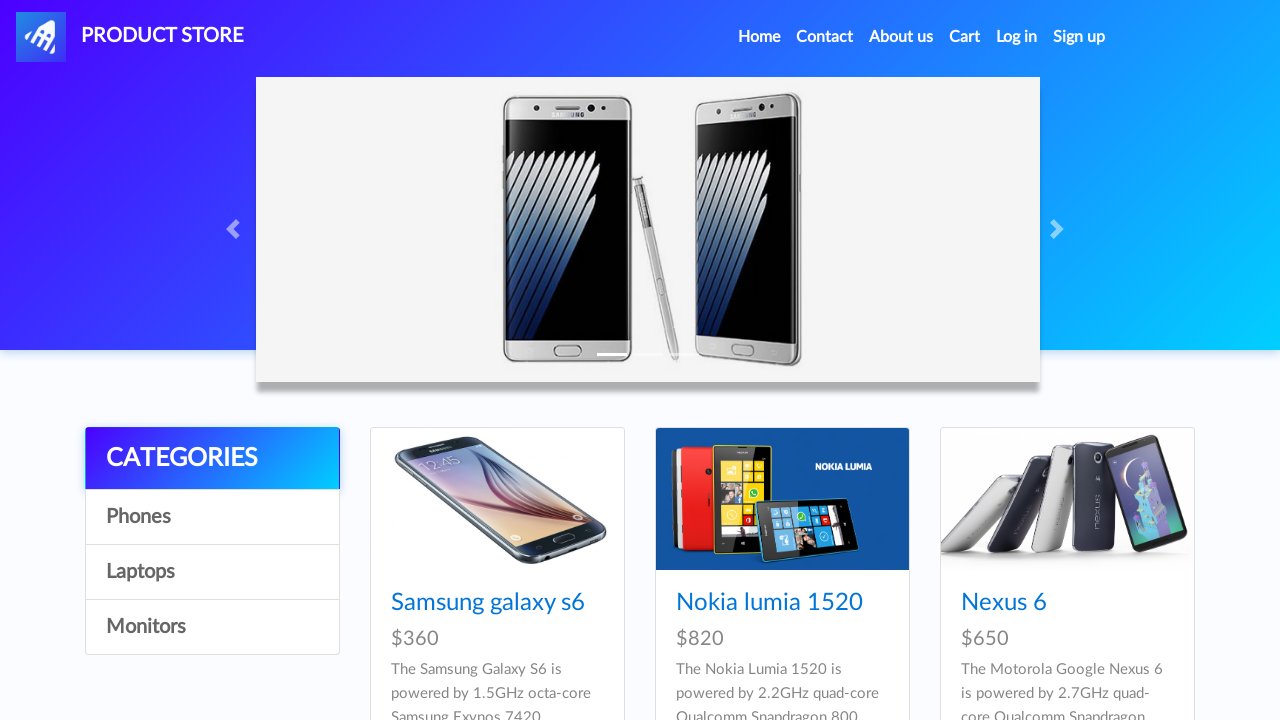

Waited for product list container to be present in DOM
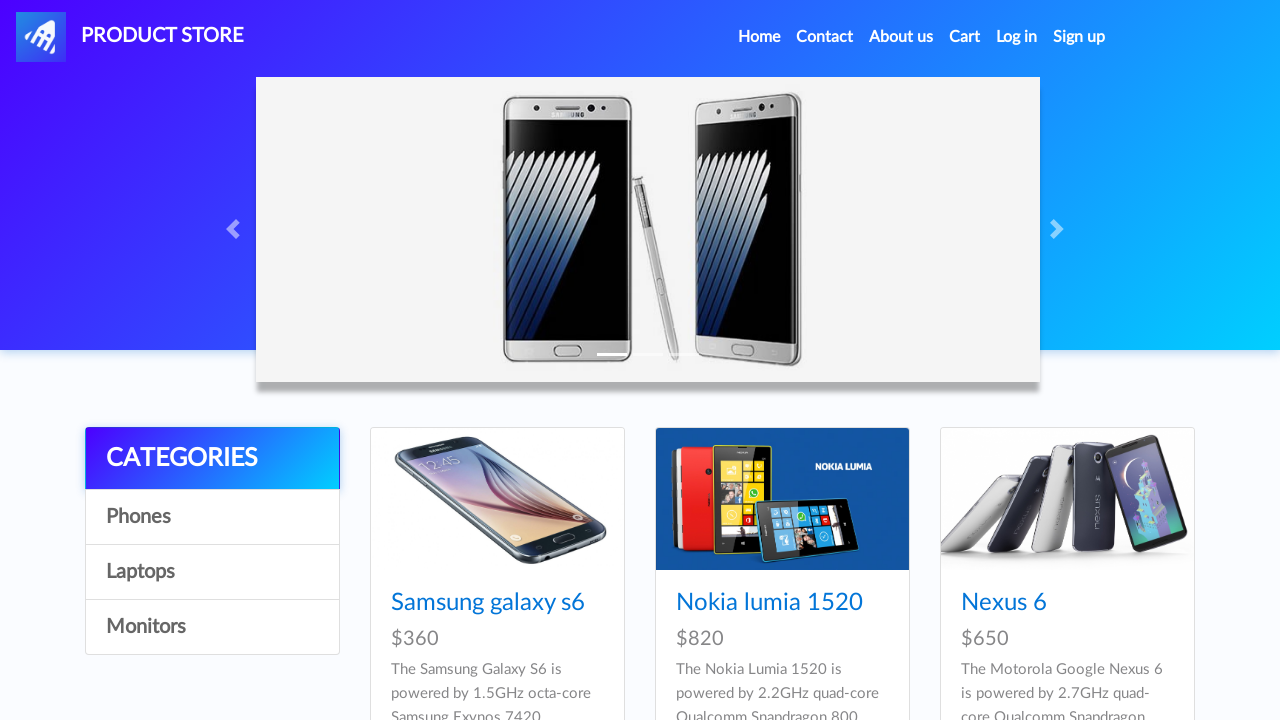

Verified that product list is visible on the home page
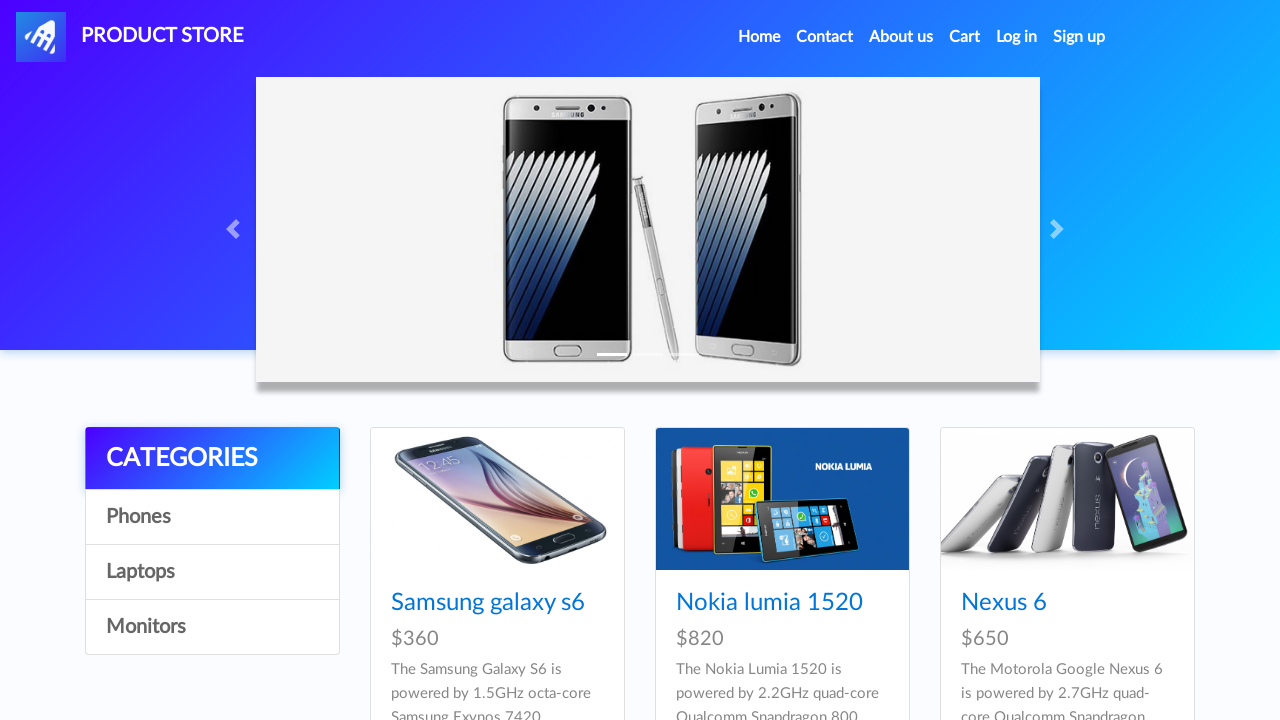

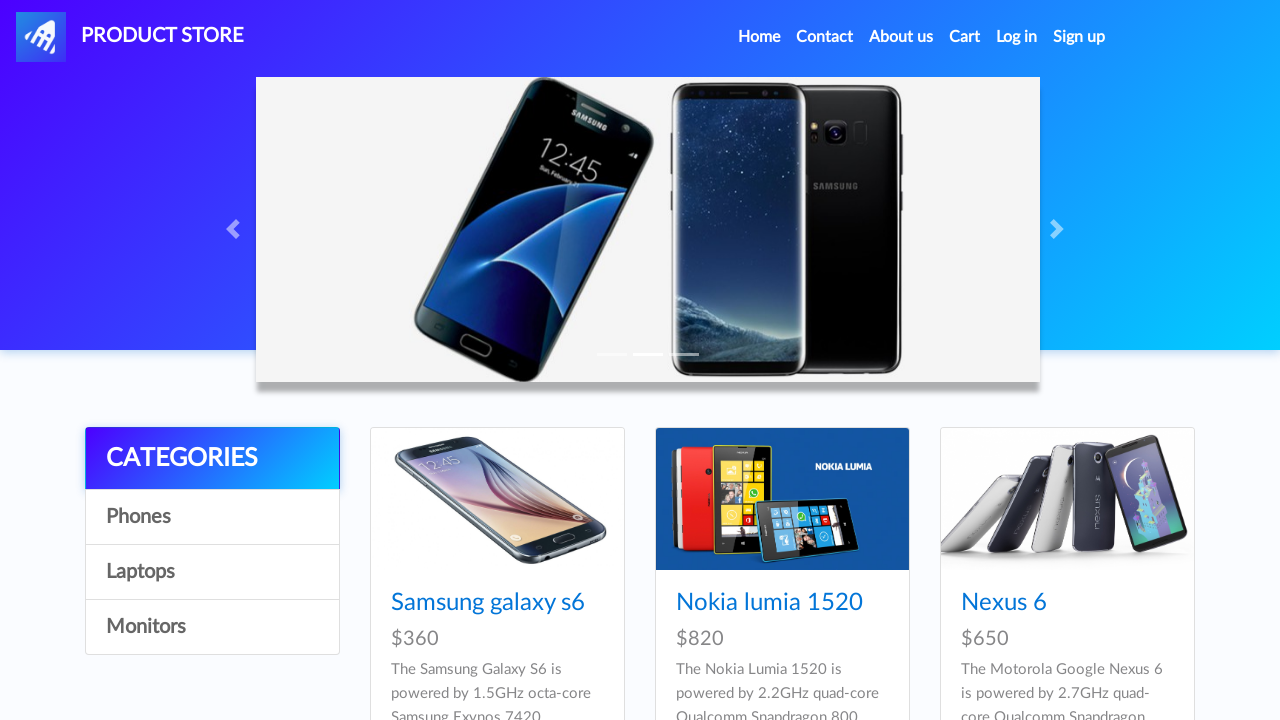